Tests mouse hover menu navigation by hovering over a blogs menu and clicking on a submenu link

Starting URL: https://omayo.blogspot.com/

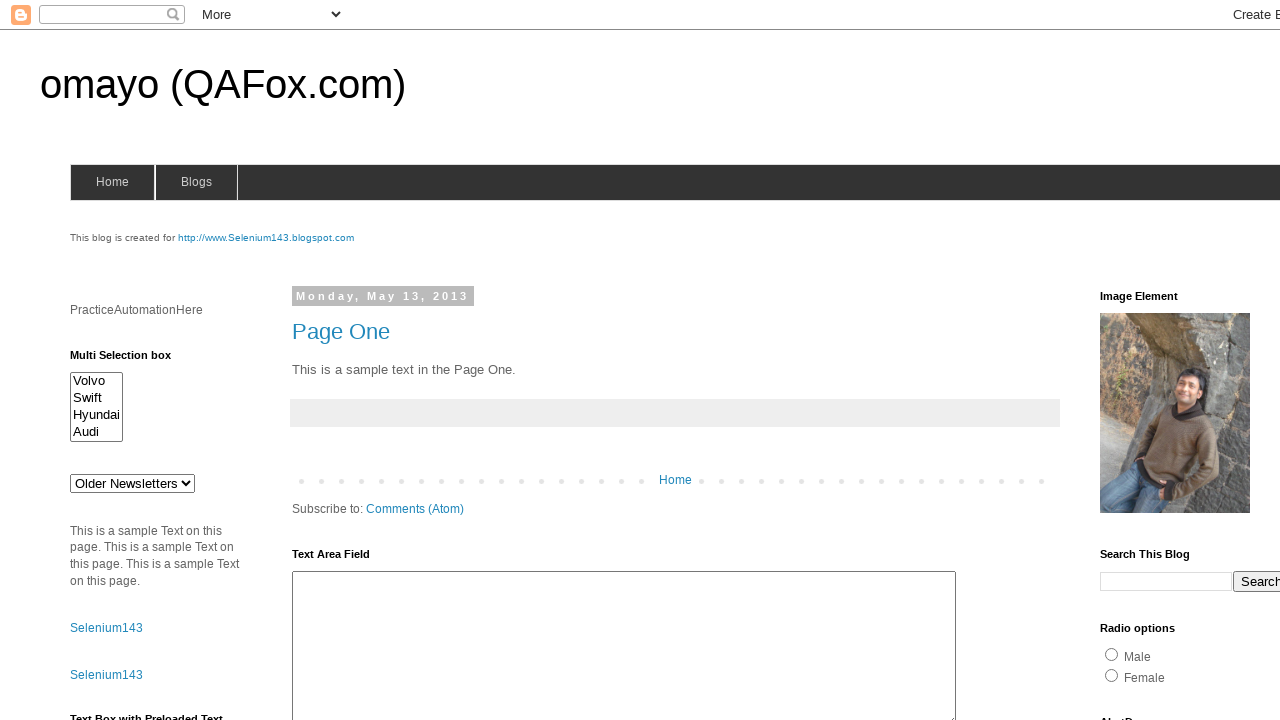

Hovered over blogs menu to reveal submenu at (196, 182) on #blogsmenu
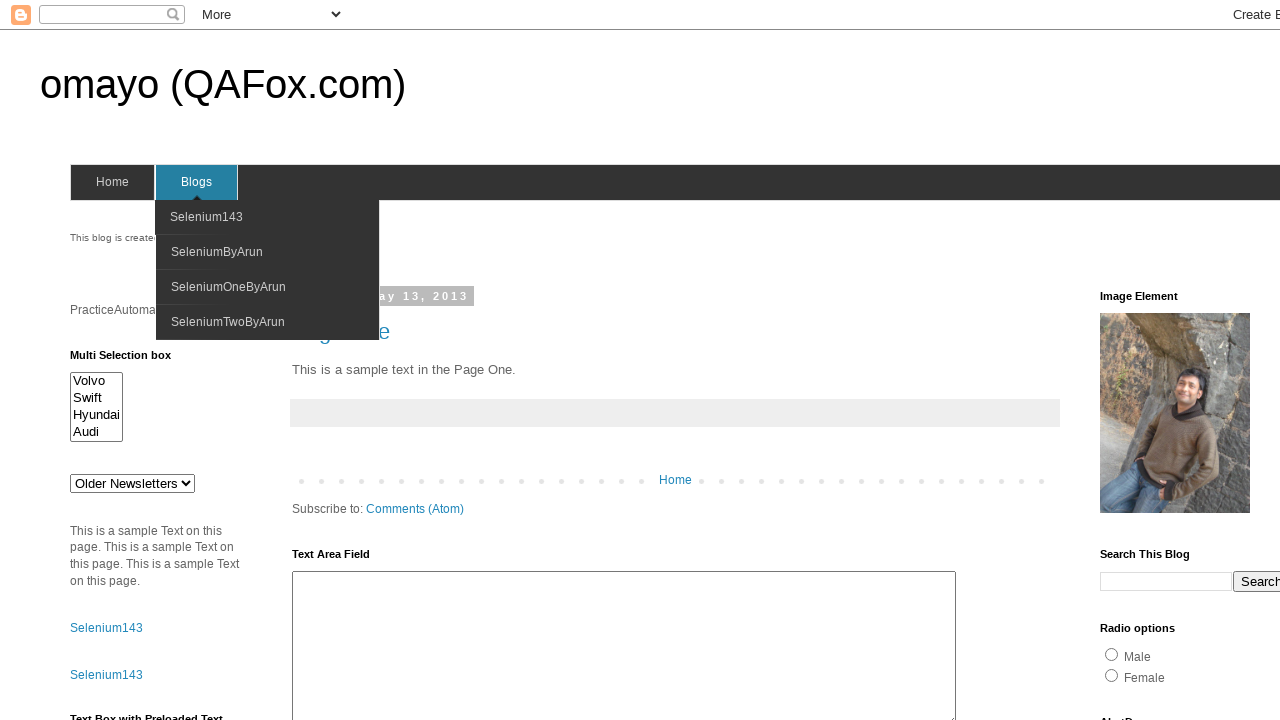

Clicked on submenu link to navigate to Selenium Two by Arun blog at (268, 322) on xpath=//a[@href='http://www.seleniumtwo-by-arun.blogspot.com']
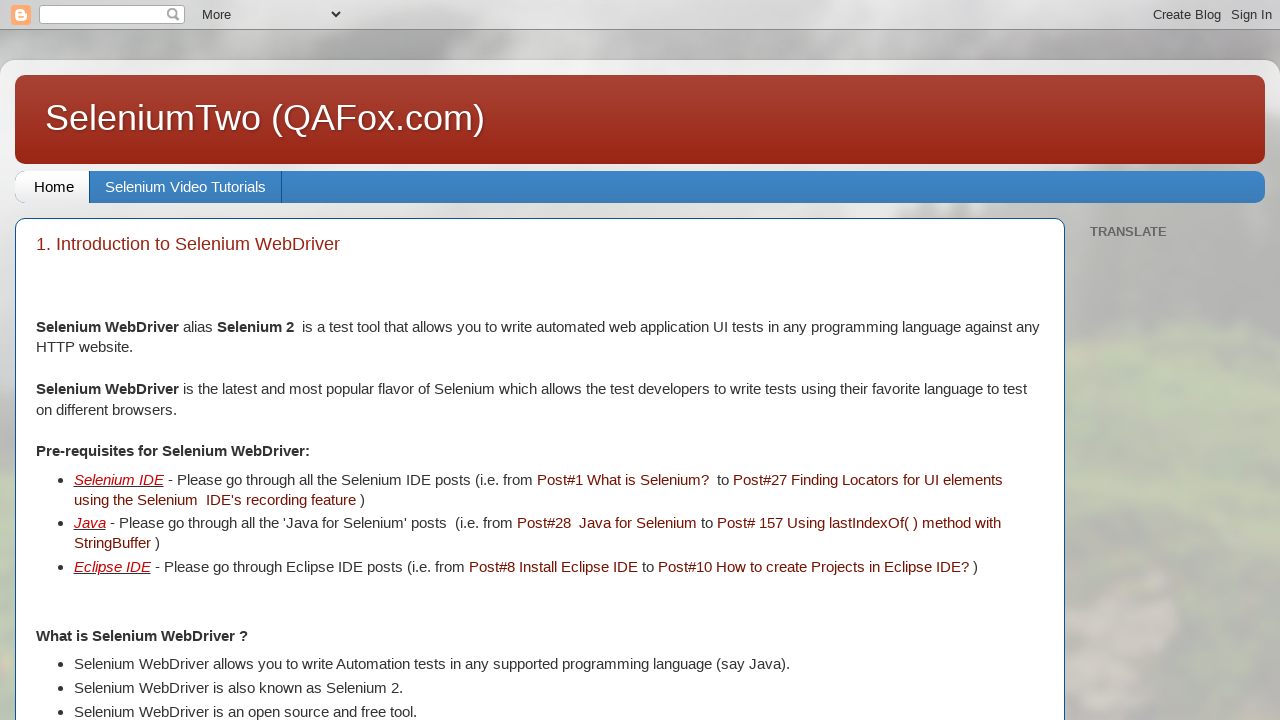

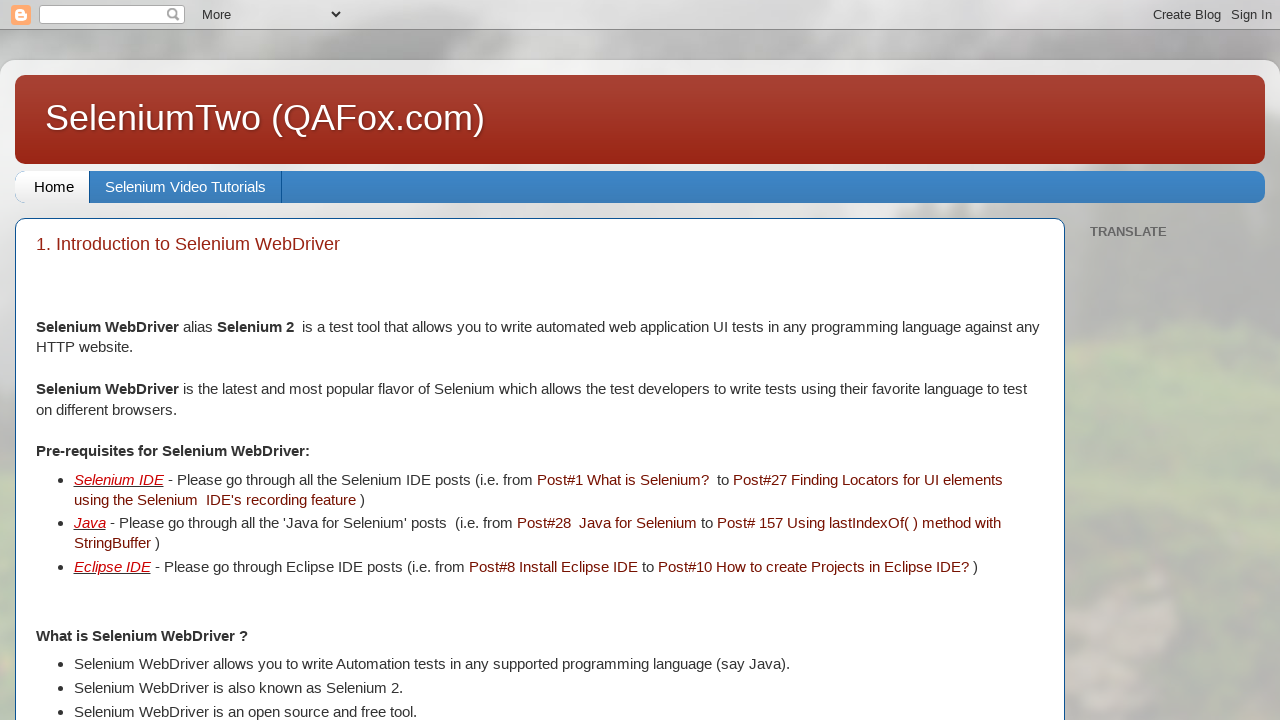